Tests dynamic loading functionality by navigating to Example 2 of Dynamic Loading, clicking the start button, and waiting for content to appear

Starting URL: https://the-internet.herokuapp.com/

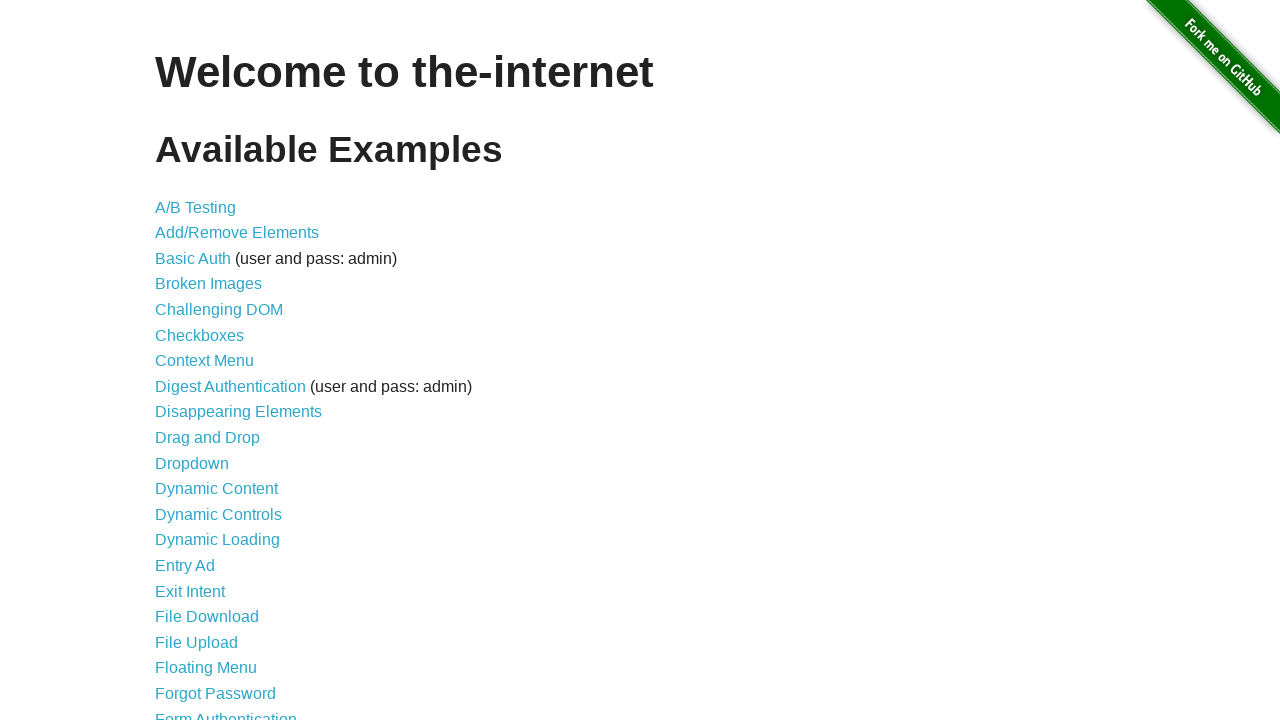

Clicked on Dynamic Loading link at (218, 540) on xpath=//a[text()='Dynamic Loading']
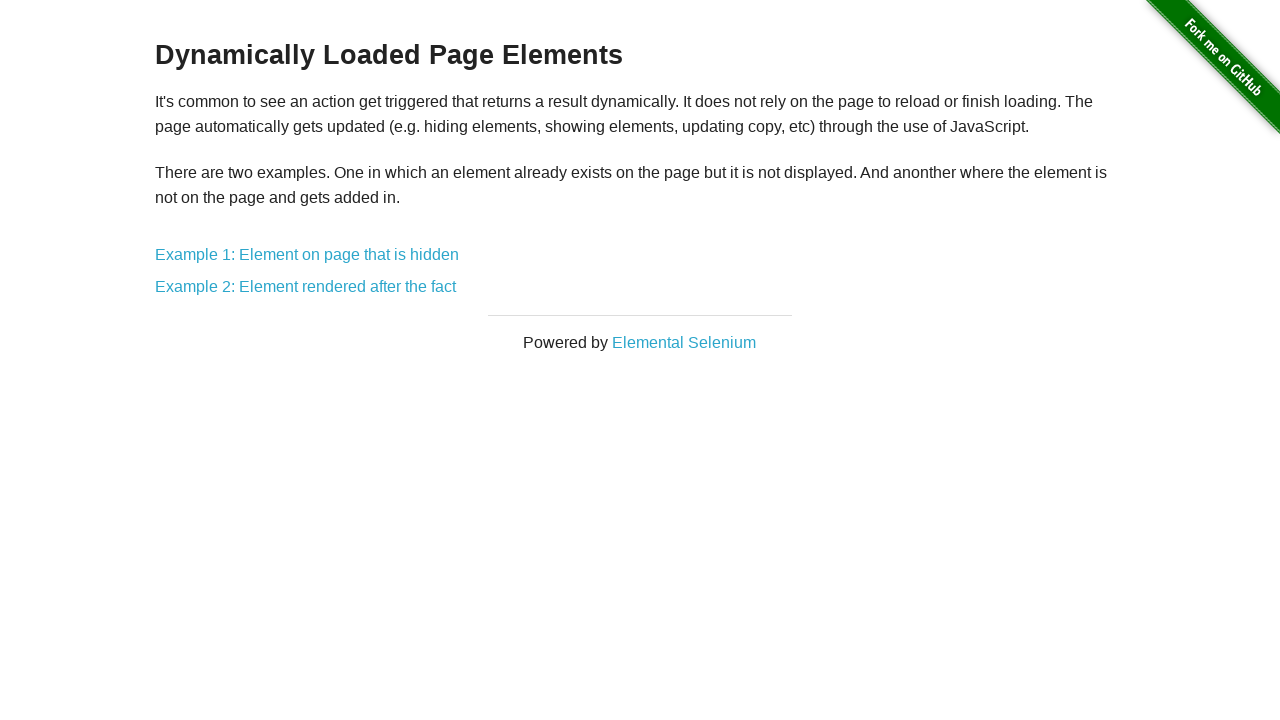

Clicked on Example 2 link at (306, 287) on xpath=//a[contains(text(),'Example 2')]
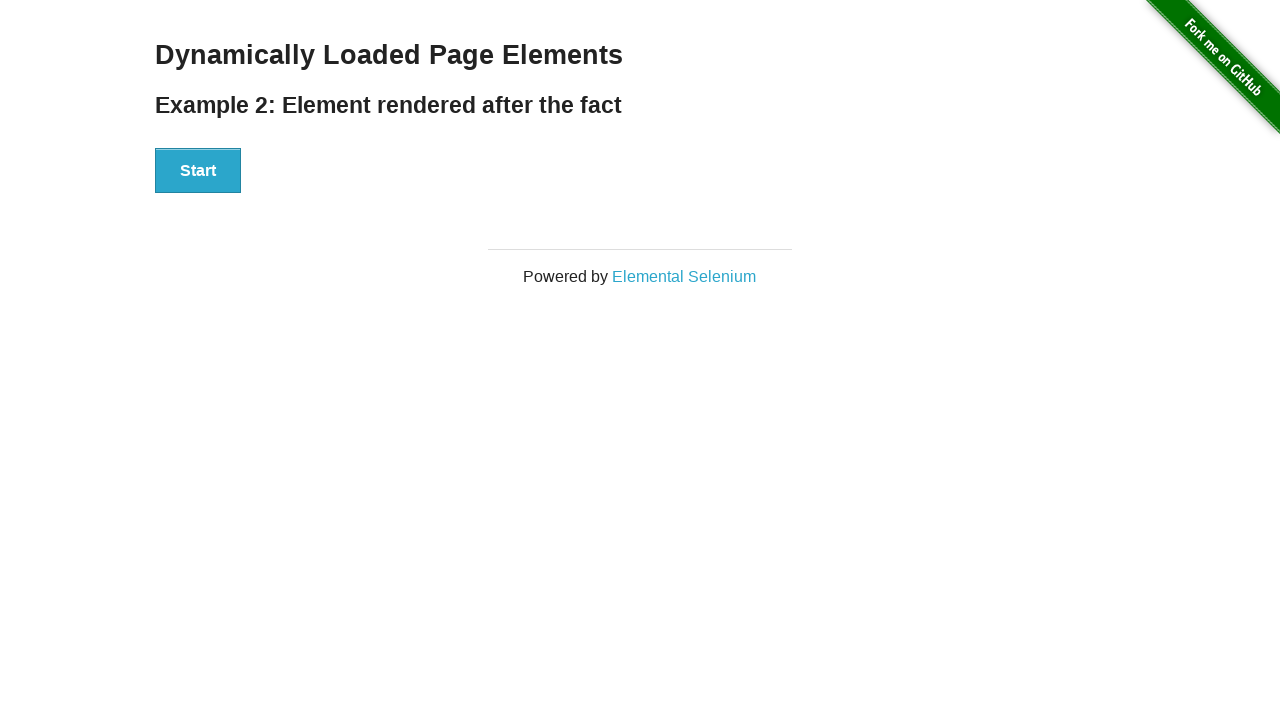

Clicked the Start button at (198, 171) on div#start > button
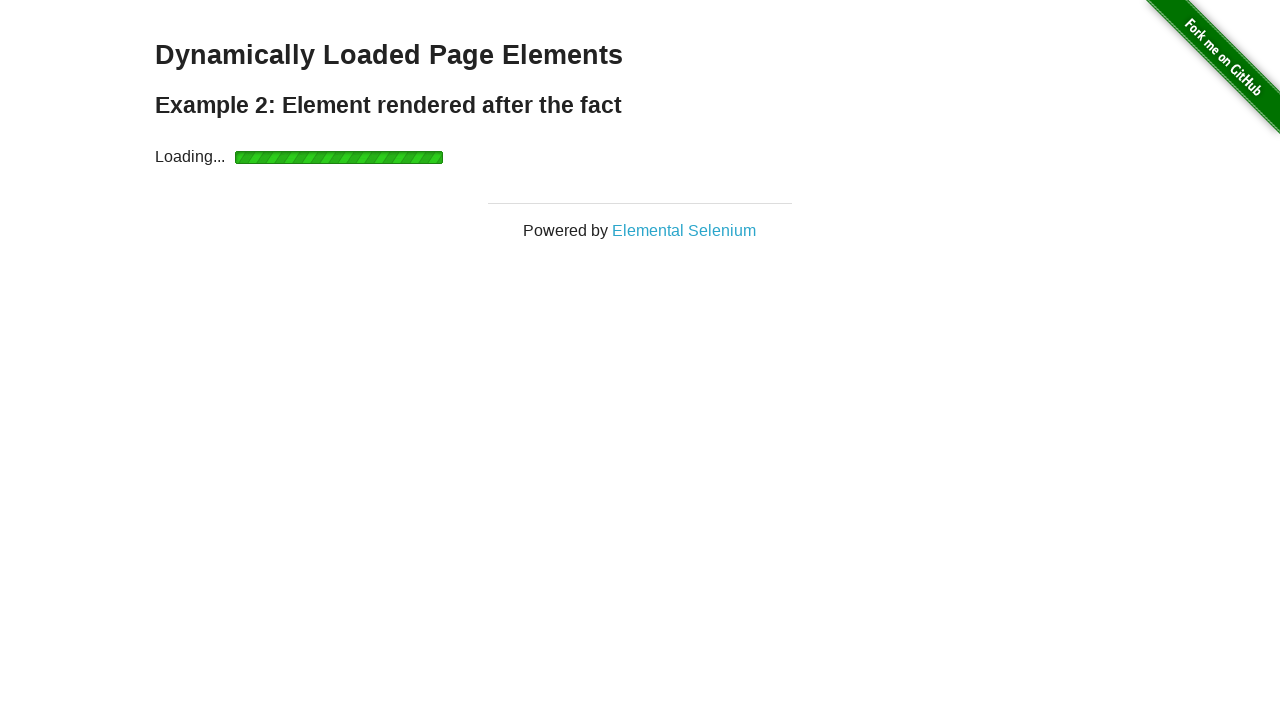

Waited for finish text to appear
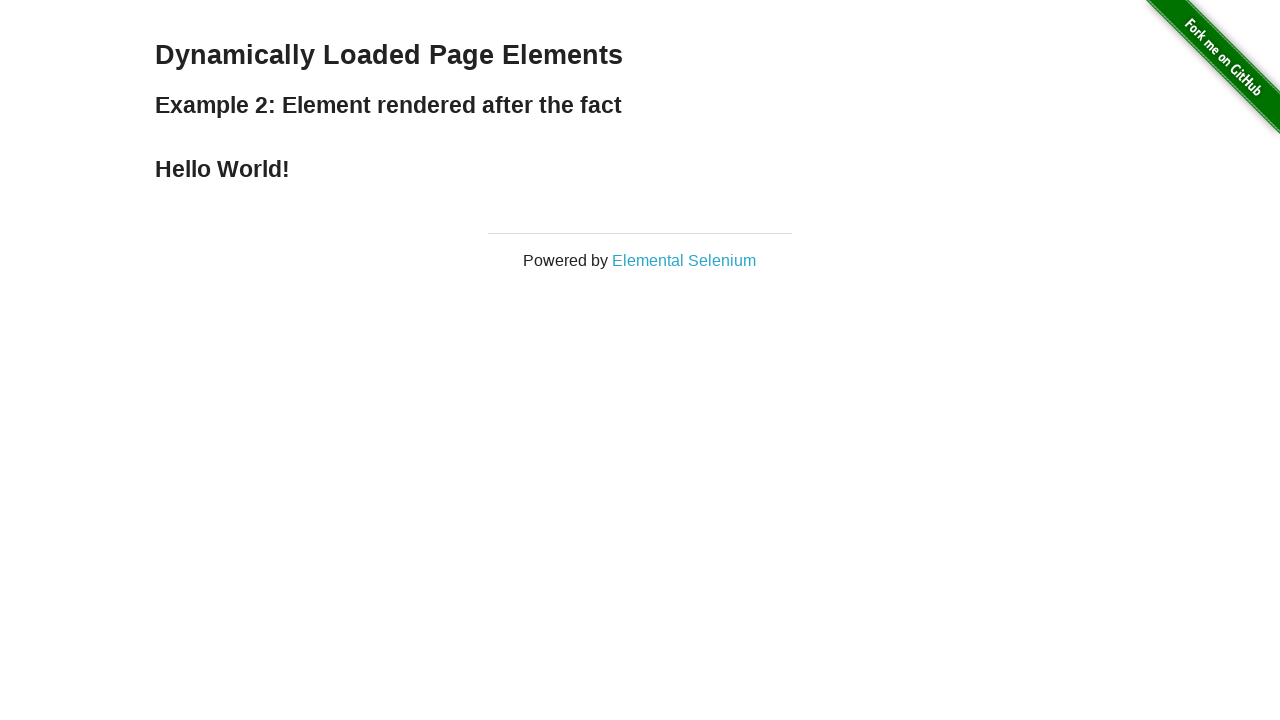

Retrieved finish text: Hello World!
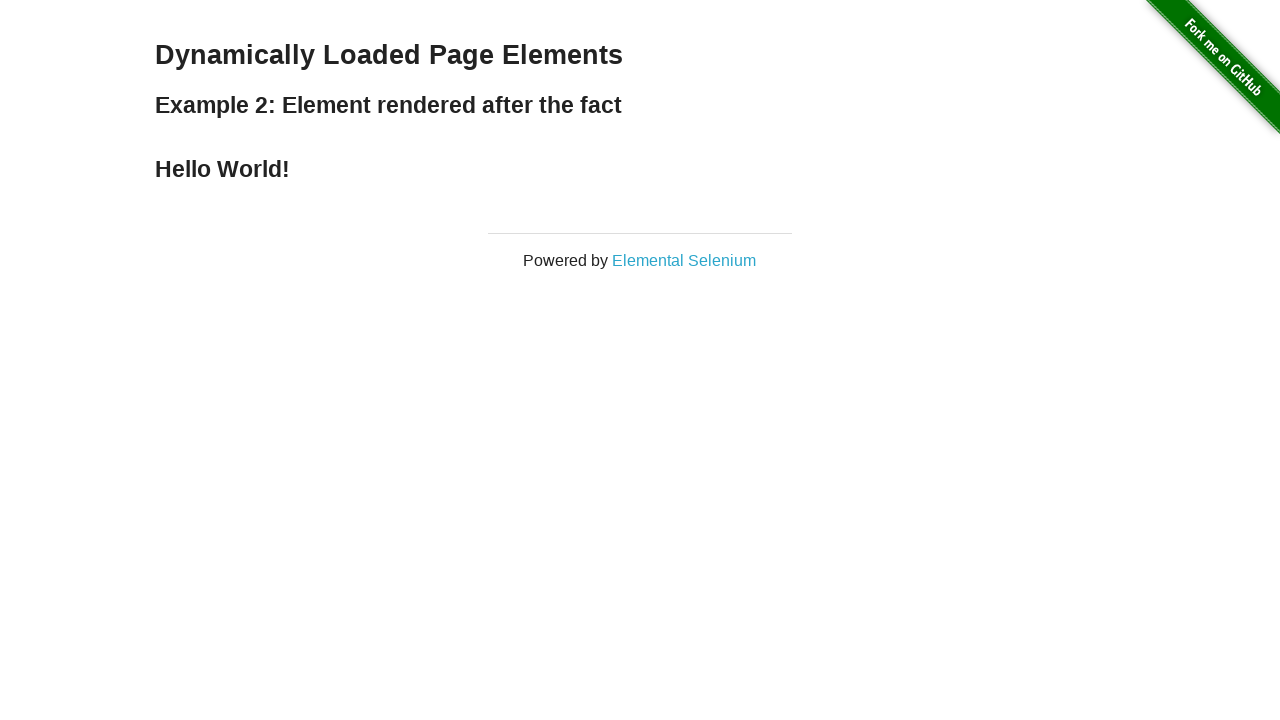

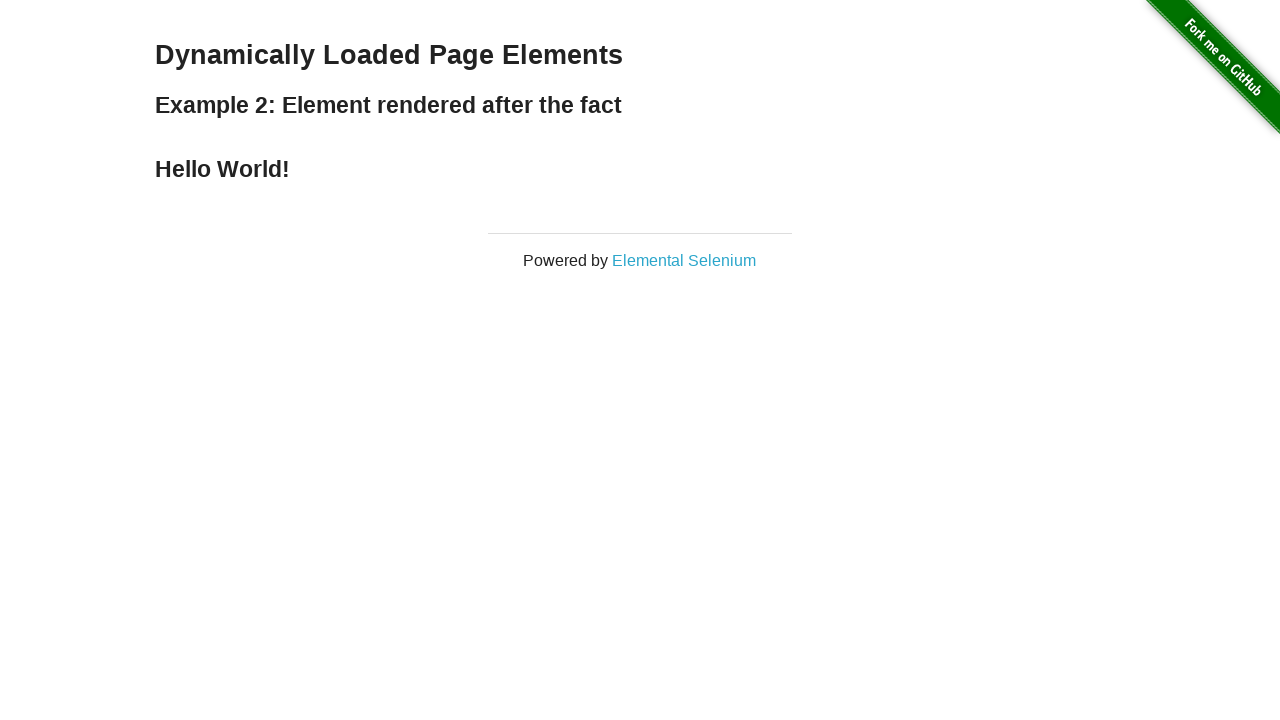